Tests preceding-sibling XPath axis by clicking a checkbox that precedes a table cell with 'Francisco Chang'

Starting URL: https://www.hyrtutorials.com/p/add-padding-to-containers.html

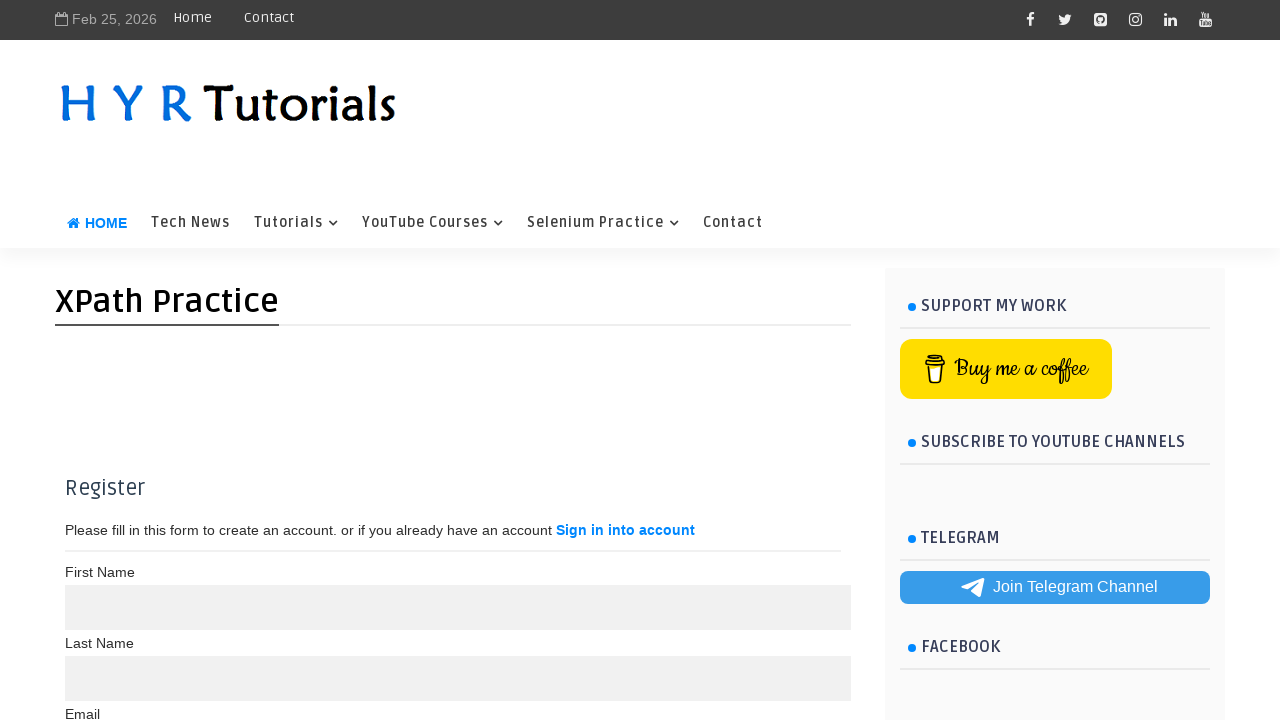

Navigated to the test page
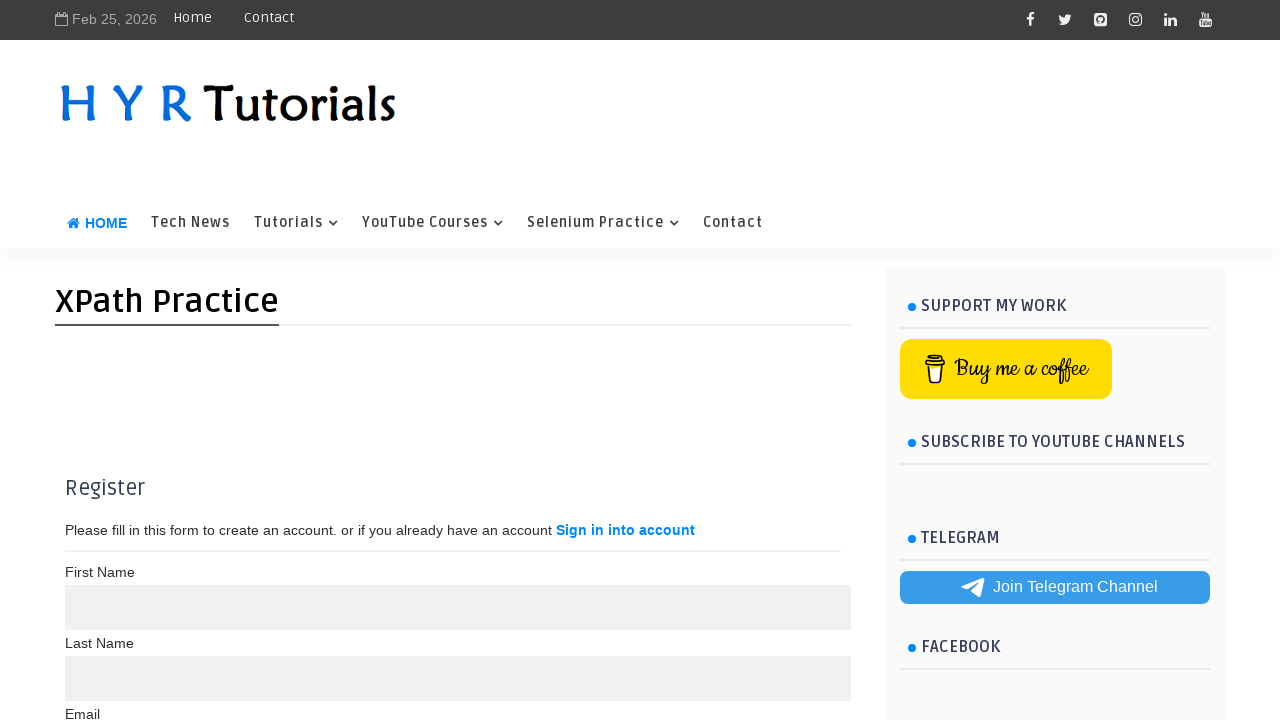

Clicked checkbox that precedes the cell containing 'Francisco Chang' using preceding-sibling XPath axis at (84, 442) on xpath=//td[text()='Francisco Chang']/preceding-sibling::td/child::input
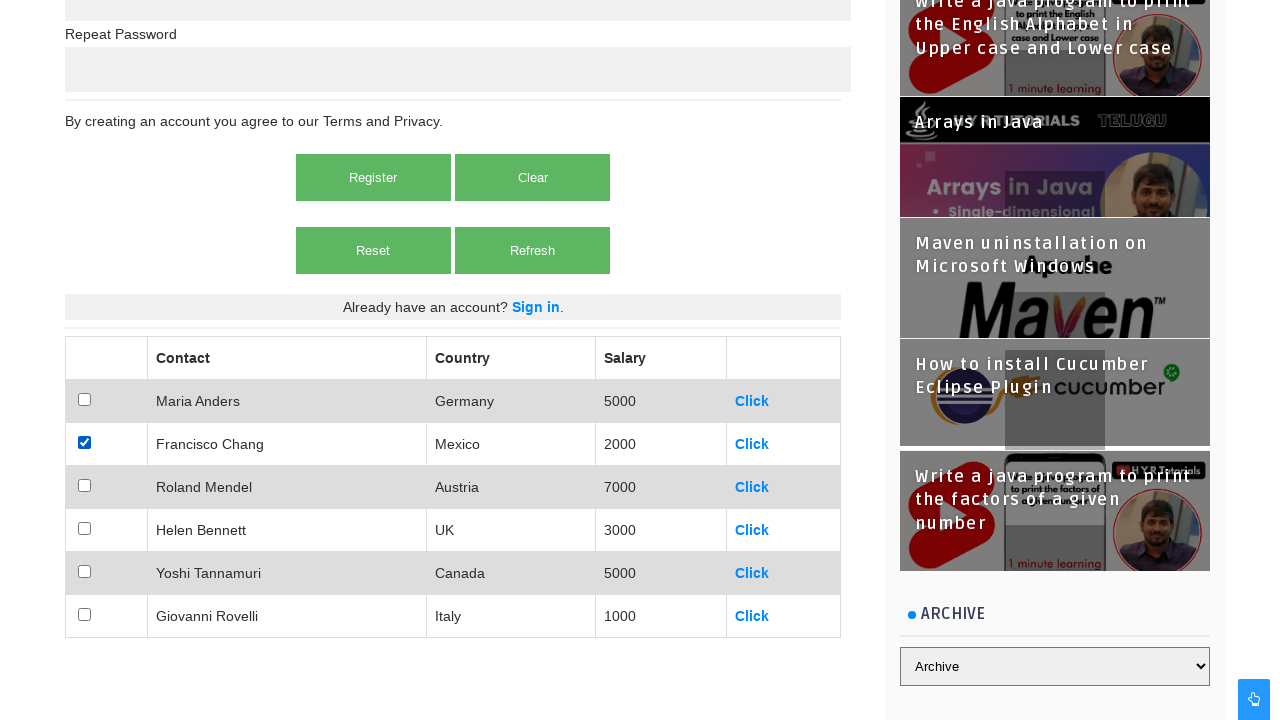

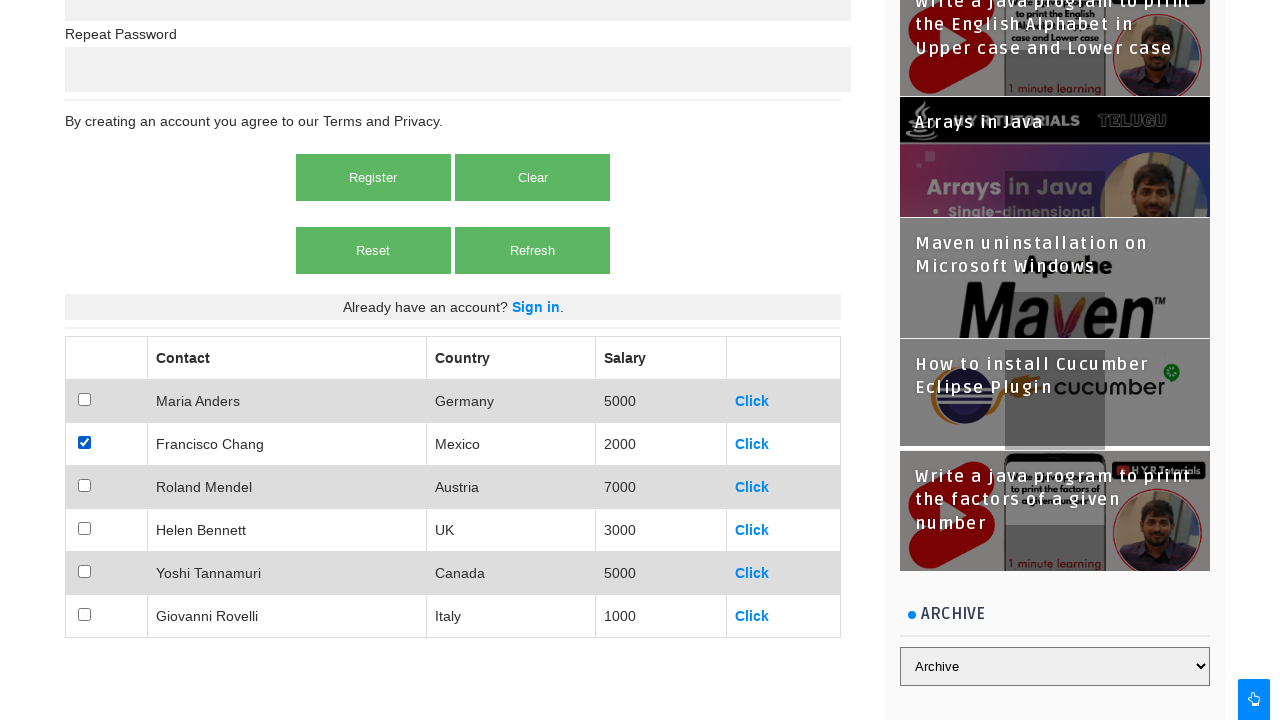